Tests the Wooordhunt dictionary site by searching for the word "apple" and verifying the Russian translation is displayed

Starting URL: https://wooordhunt.ru/

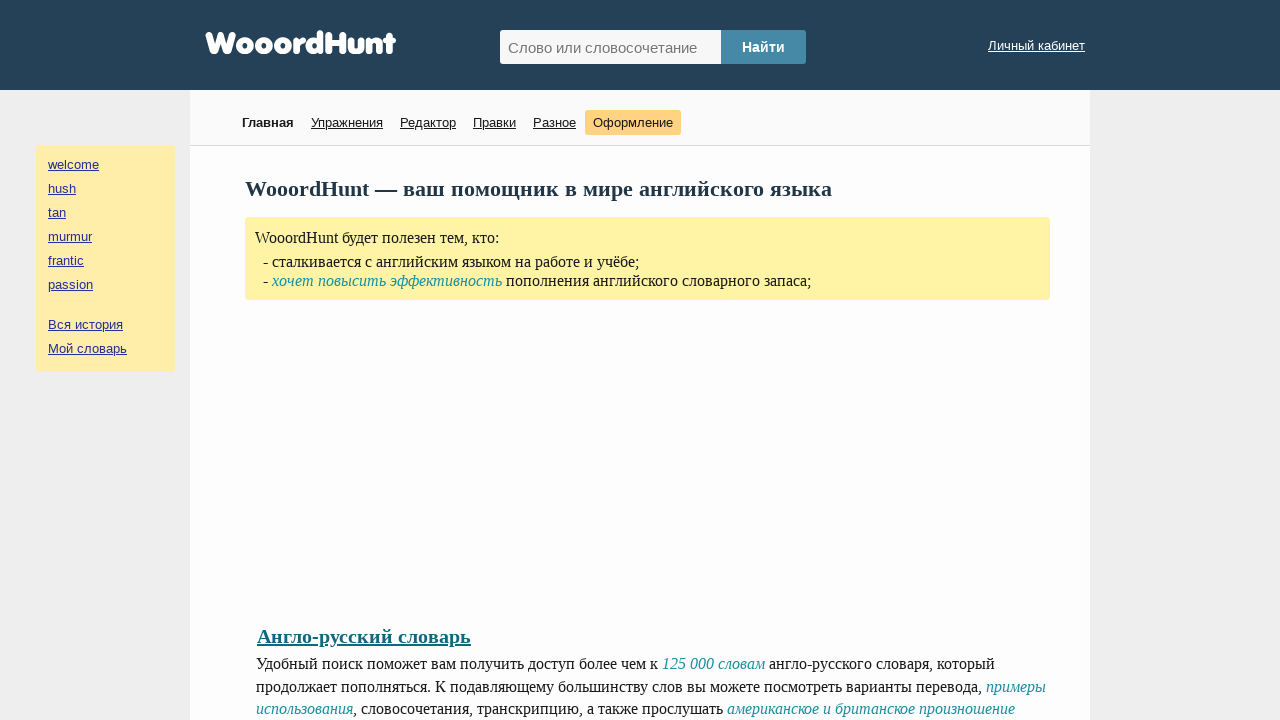

Filled search field with 'apple' on #hunted_word
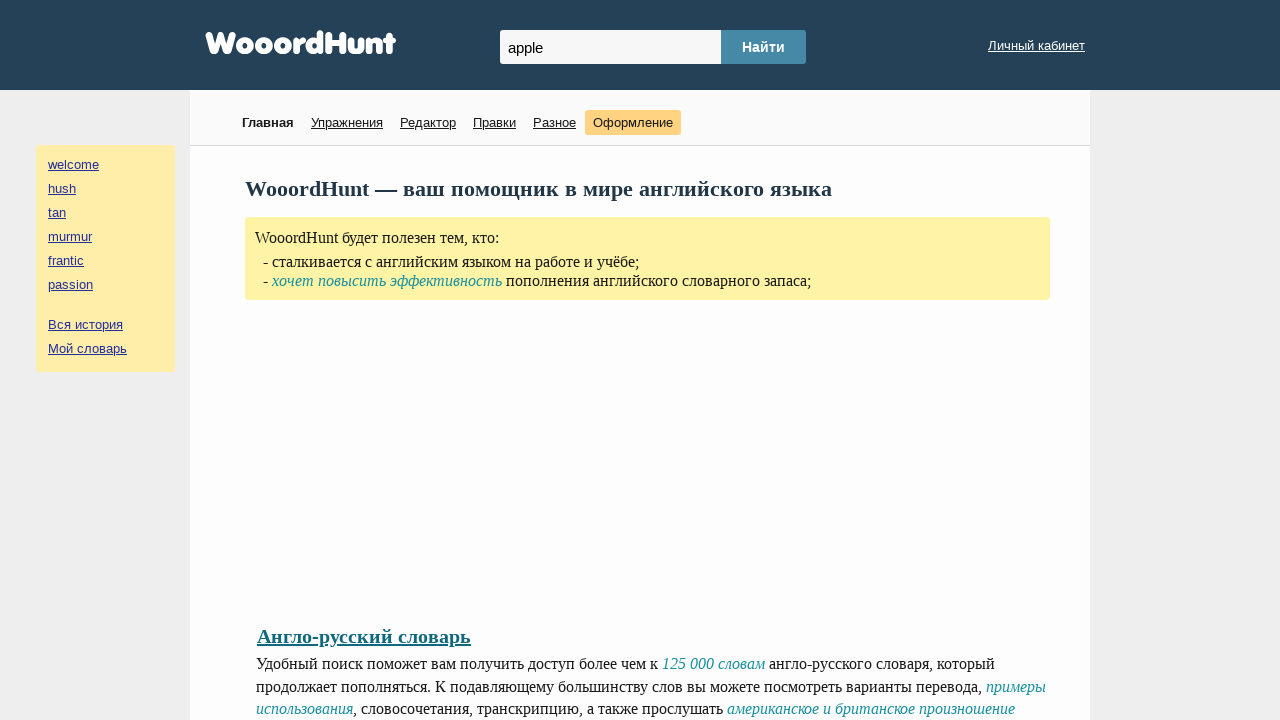

Clicked submit button to search for the word at (764, 47) on #hunted_word_submit
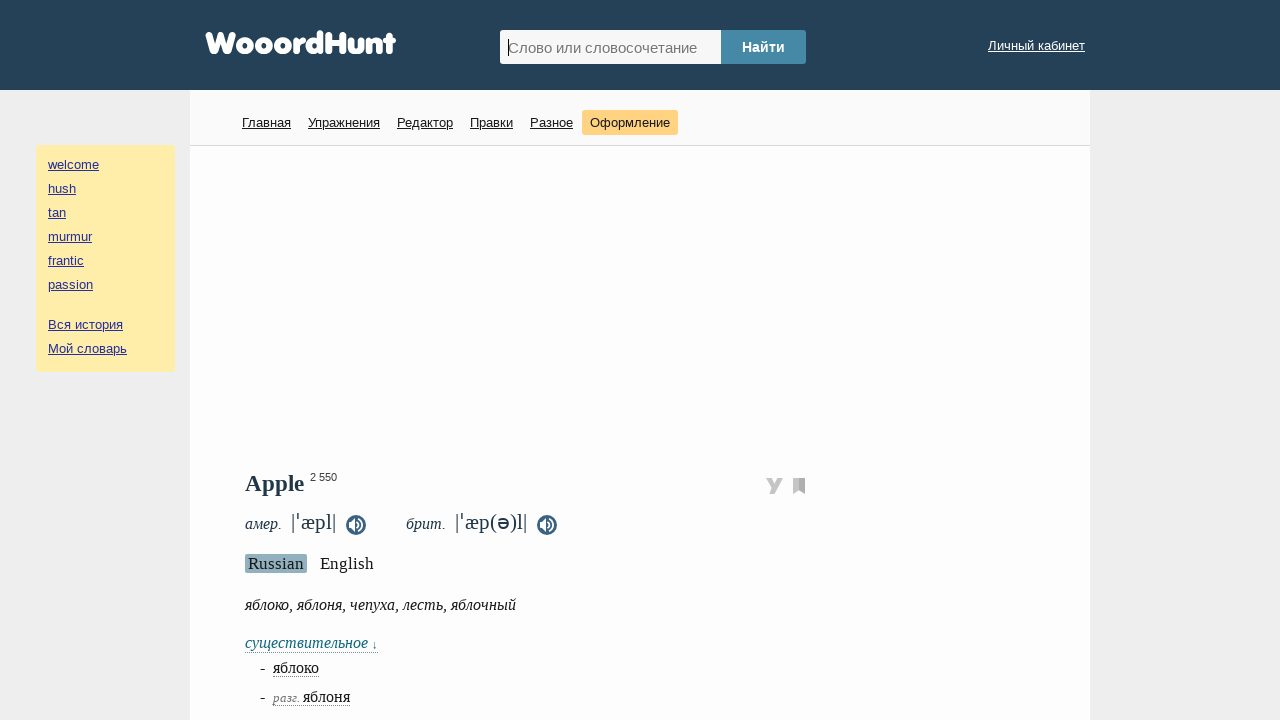

Russian translation result loaded and displayed
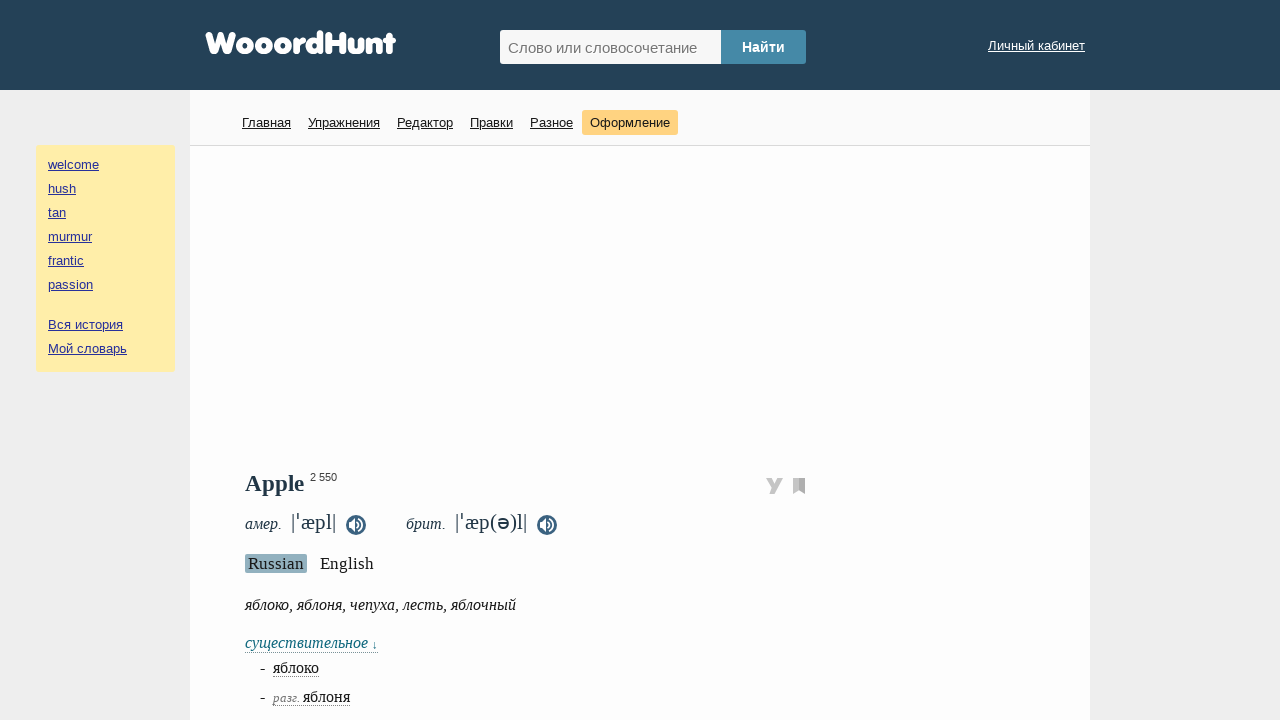

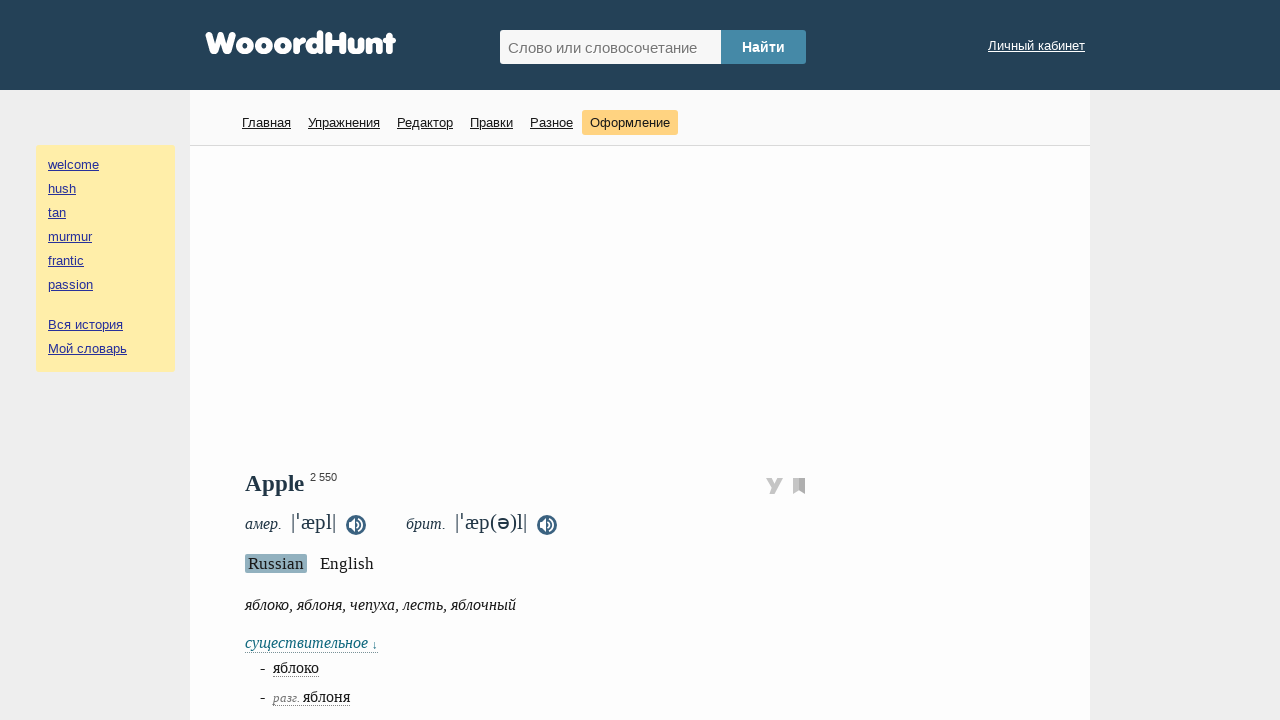